Tests the text box form on DemoQA by filling in user name, email, current address, and permanent address fields, then submitting the form.

Starting URL: https://demoqa.com/text-box

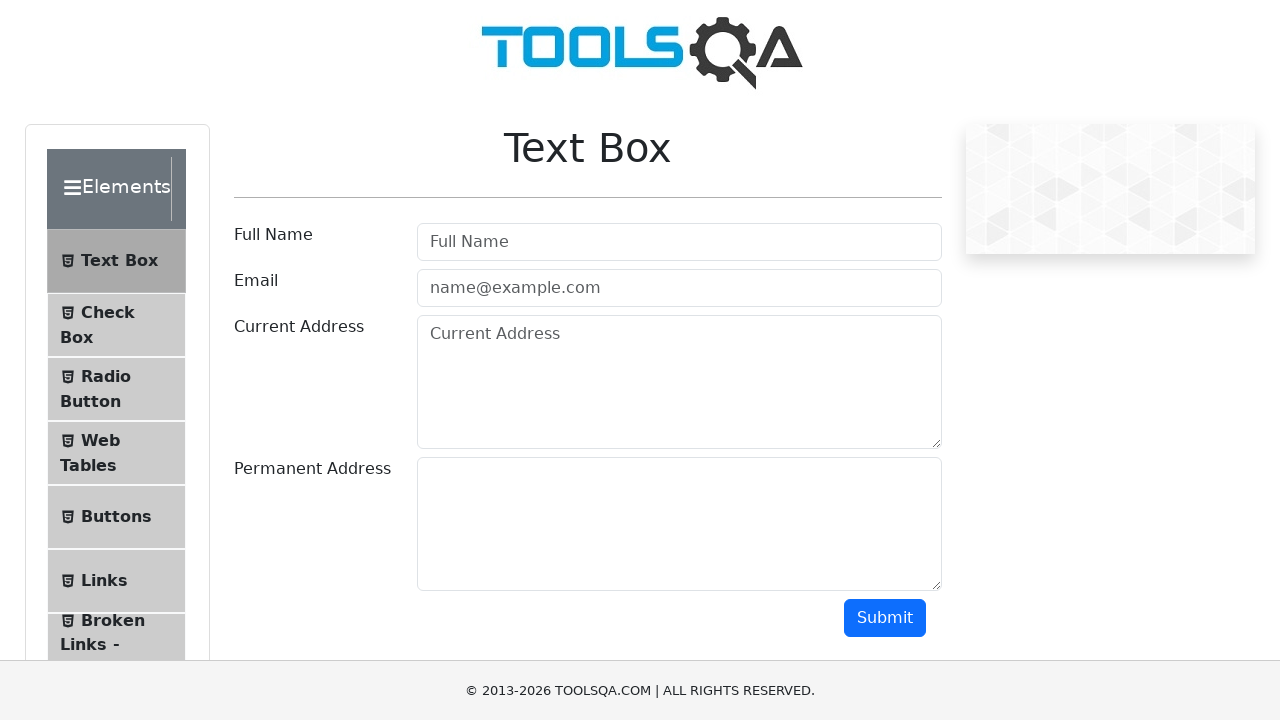

Filled userName field with 'fantyka' on #userName
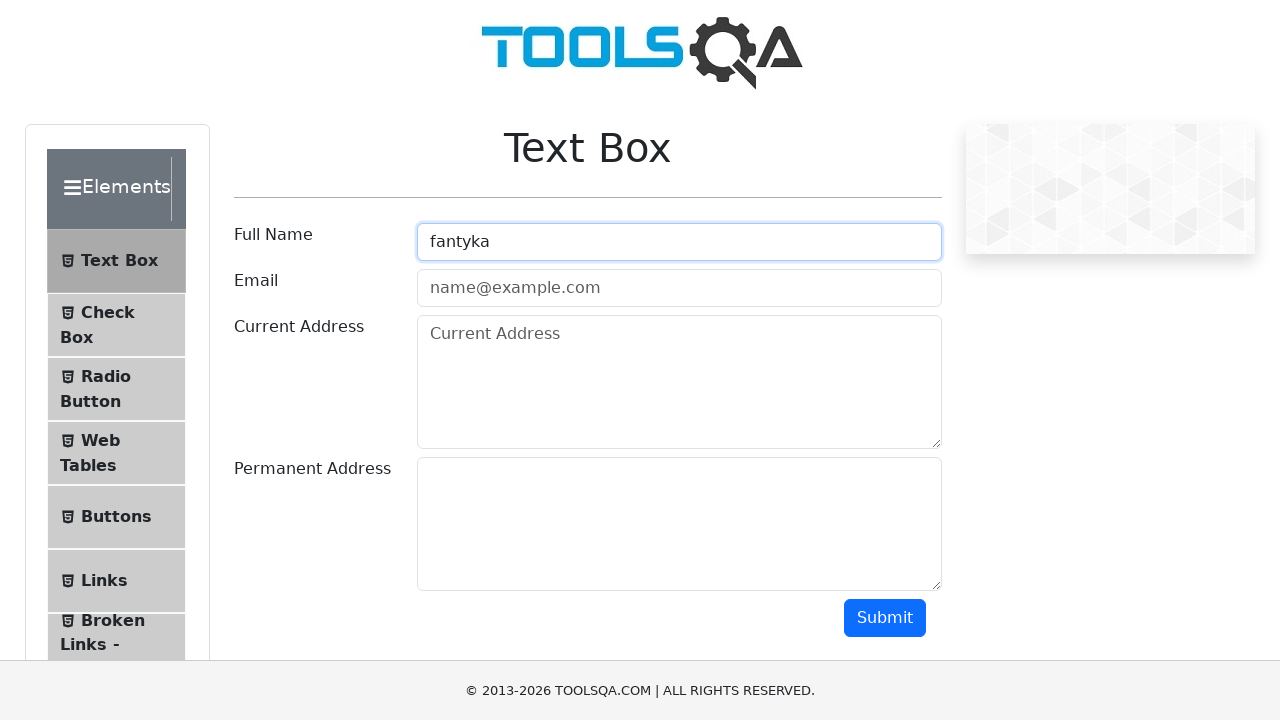

Filled userEmail field with 'bintang07@gmail.com' on #userEmail
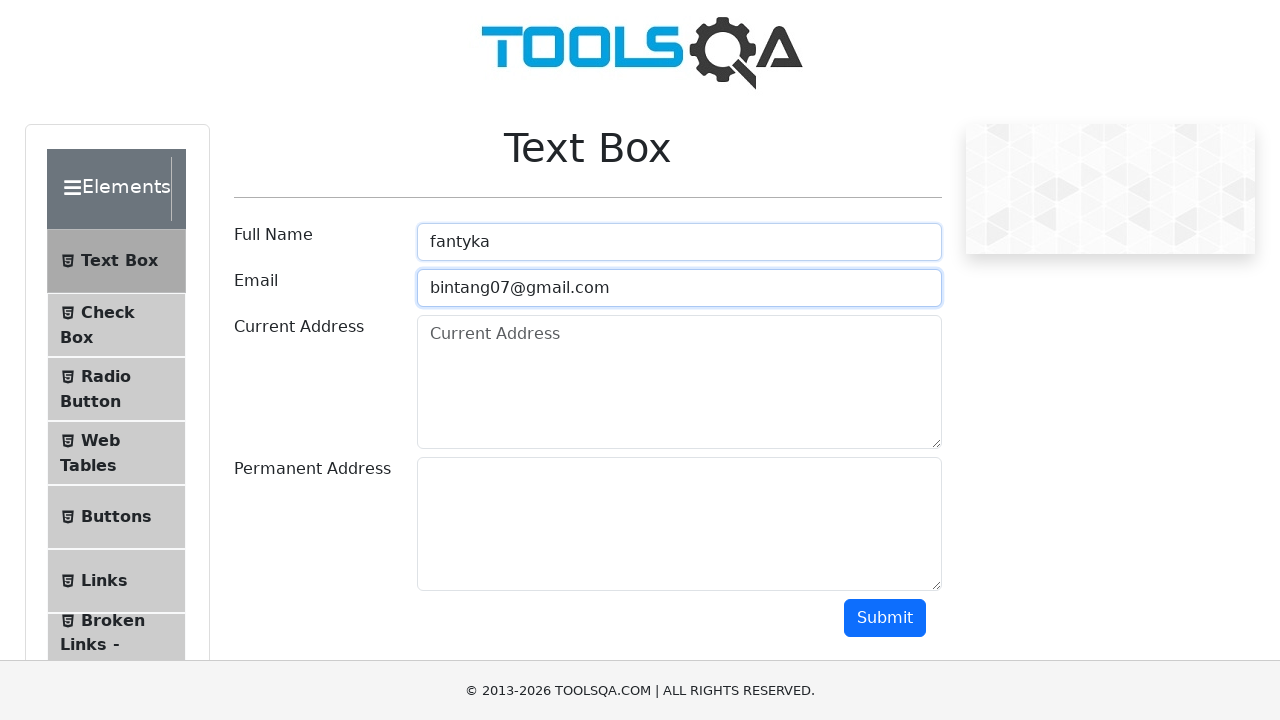

Filled currentAddress field with 'Jl. duta graha' on #currentAddress
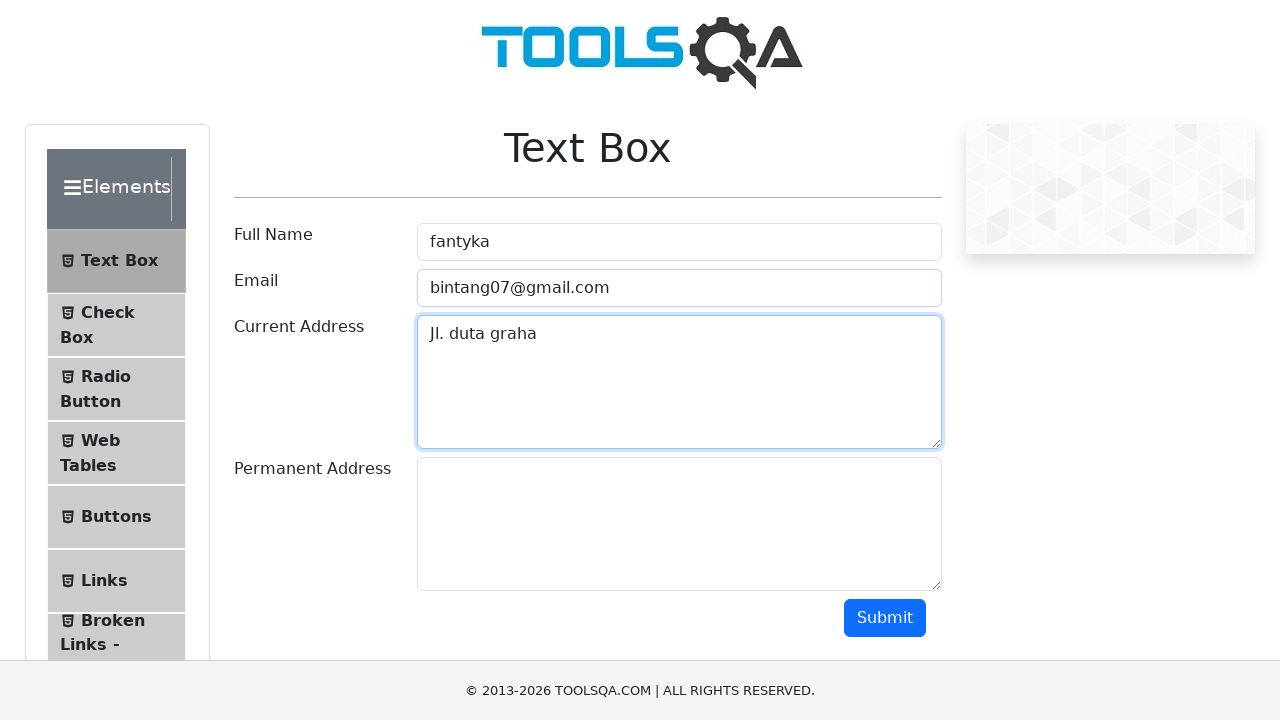

Filled permanentAddress field with 'Jl. Wora-Wari' on #permanentAddress
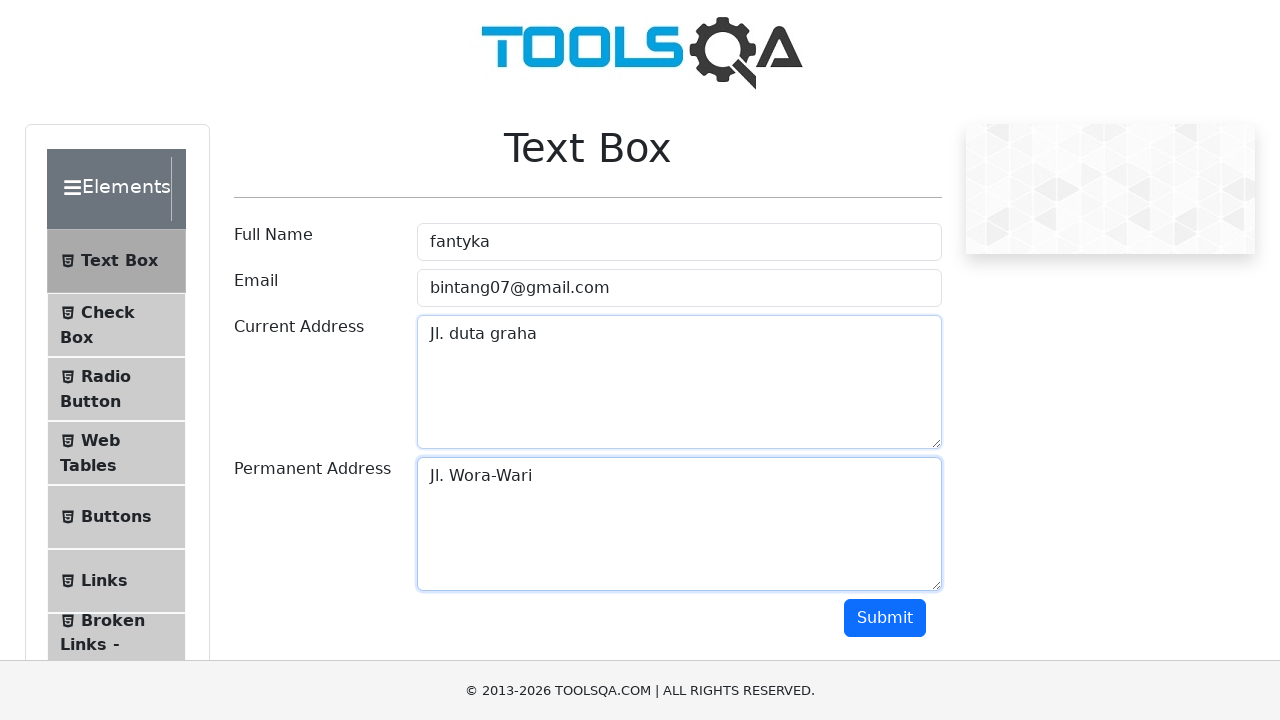

Clicked the submit button at (885, 618) on #submit
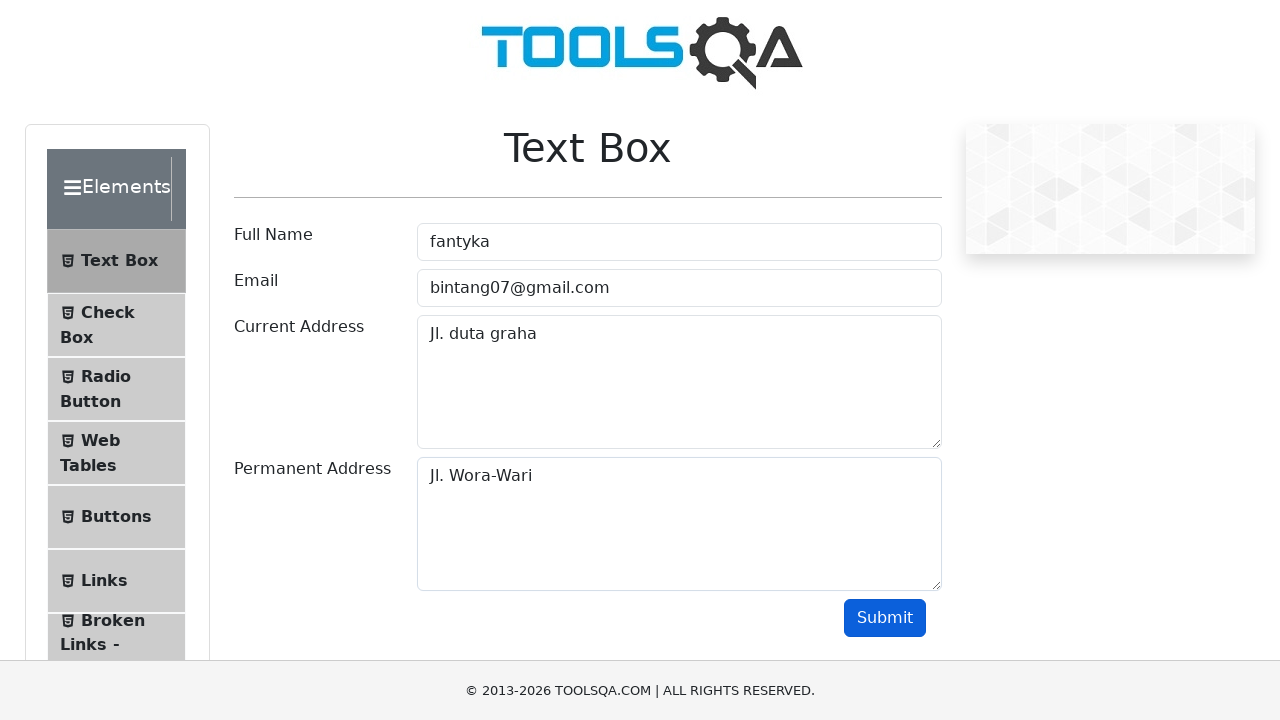

Form submission output appeared
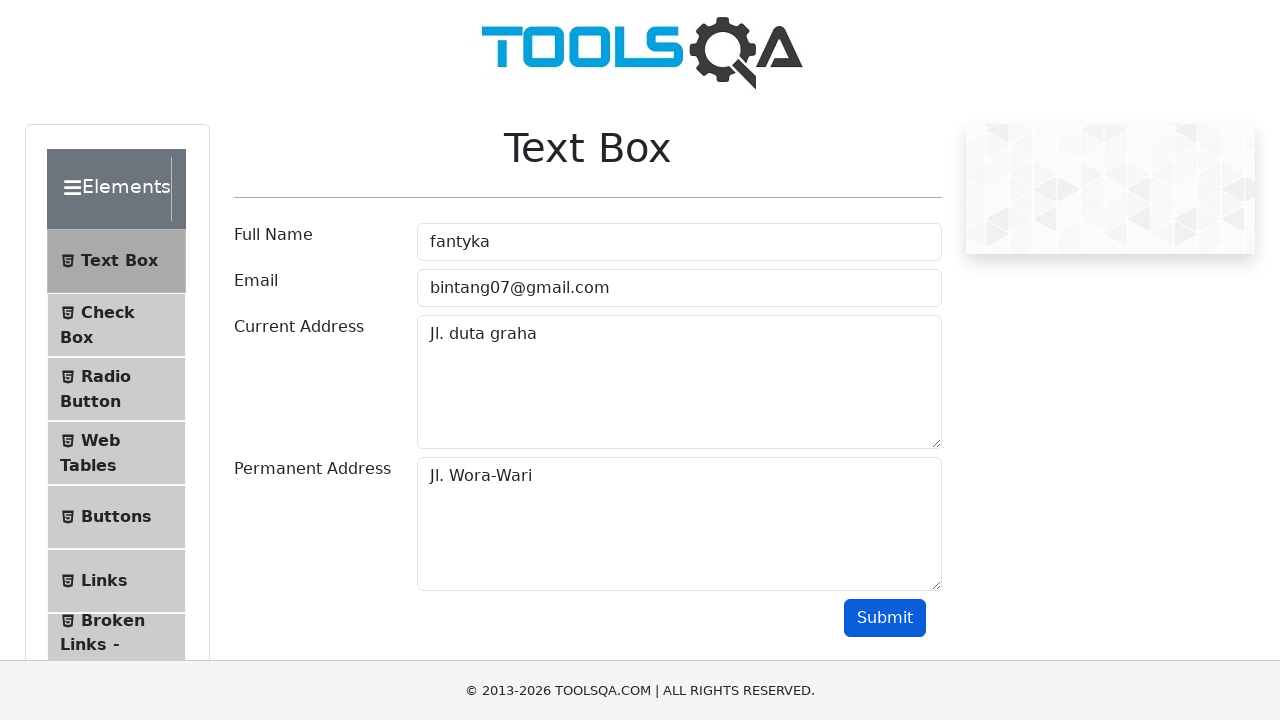

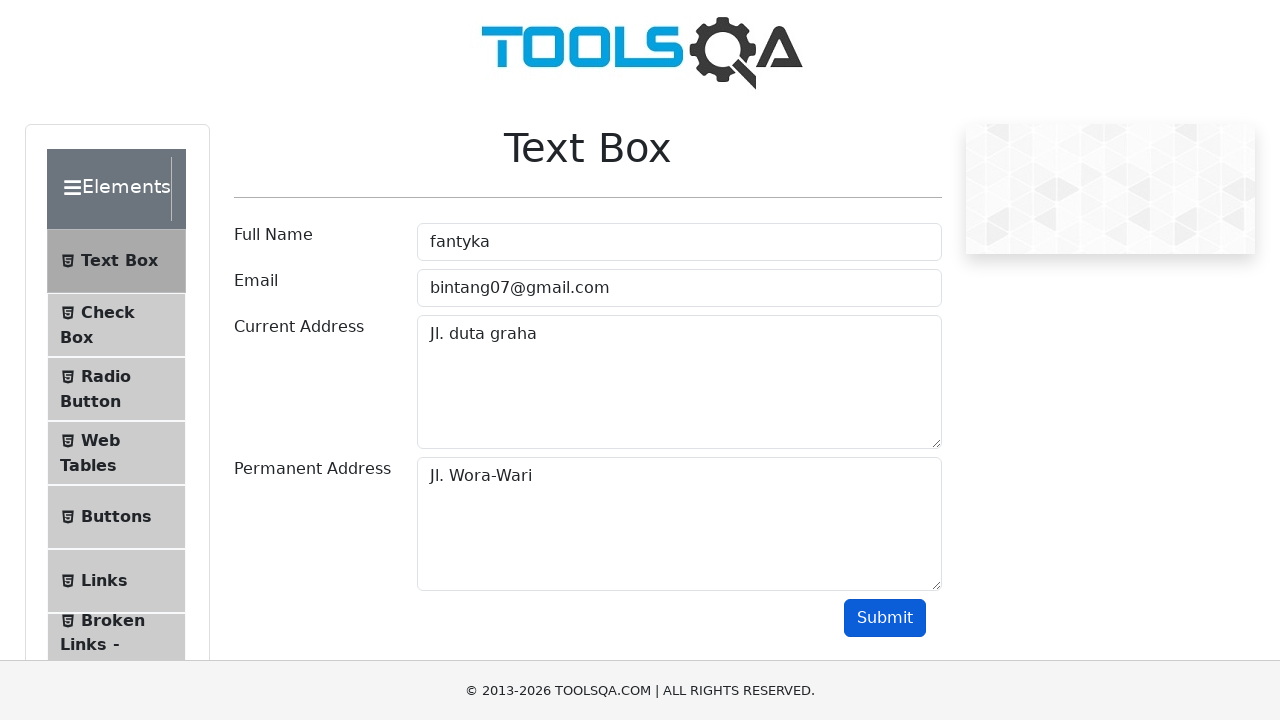